Tests show/hide functionality by scrolling down and toggling visibility of a text field

Starting URL: https://rahulshettyacademy.com/AutomationPractice/

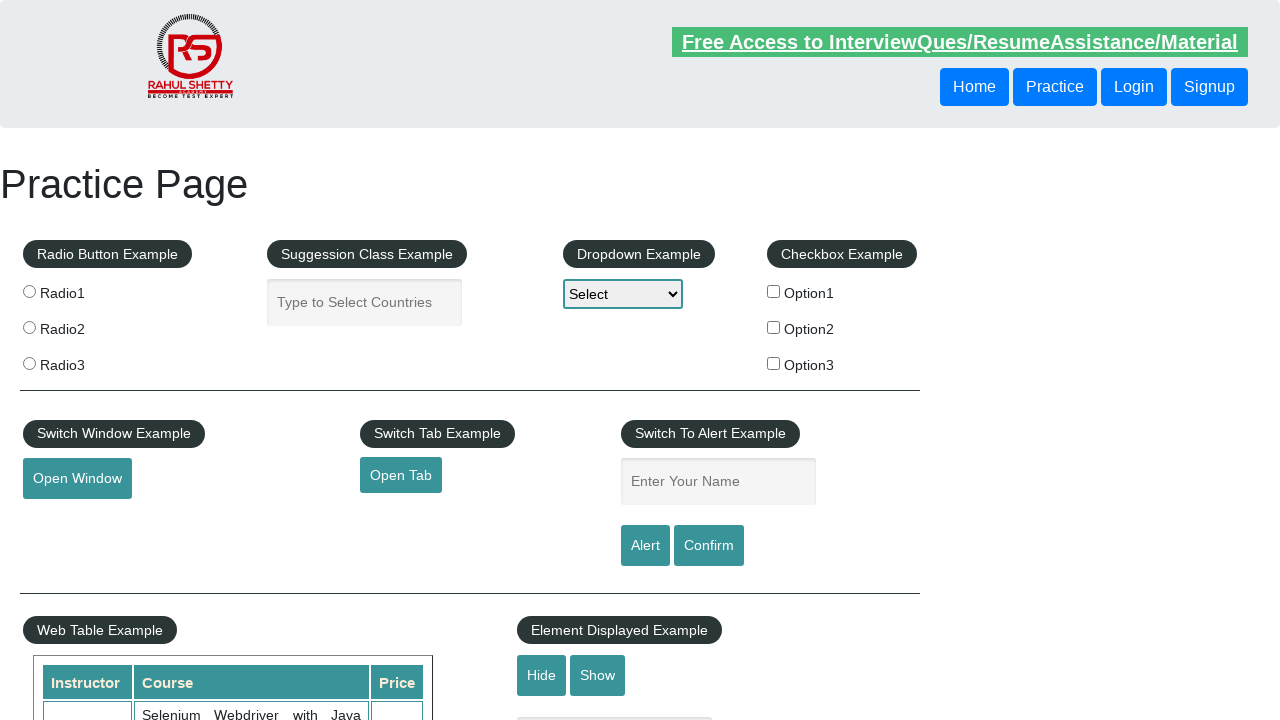

Scrolled down 550 pixels to reveal hidden elements
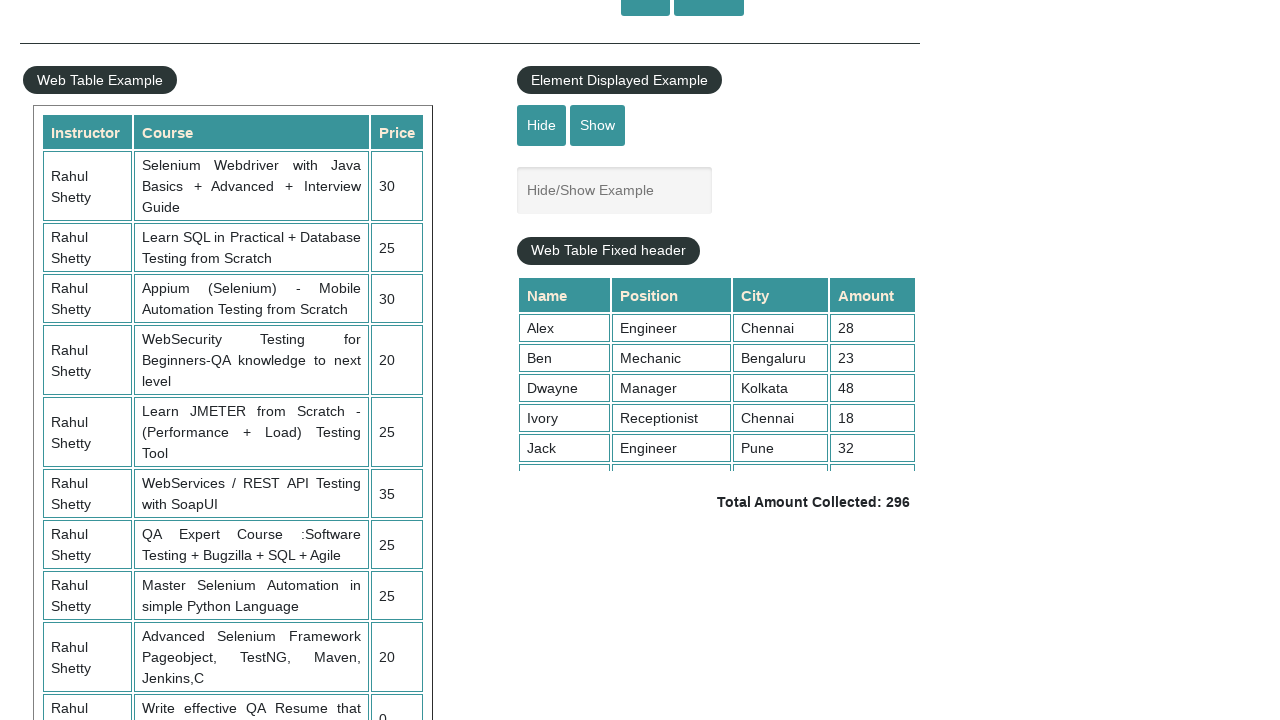

Checked text field visibility: True
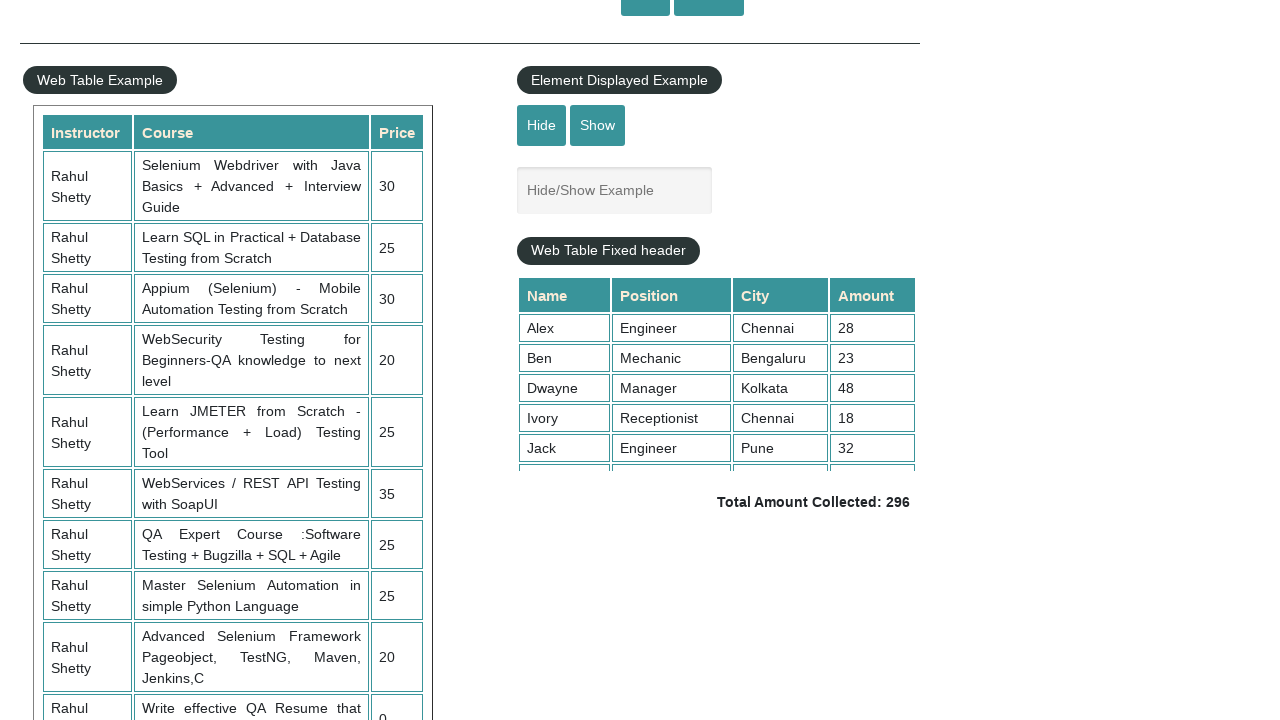

Clicked hide button to toggle text field visibility at (542, 125) on #hide-textbox
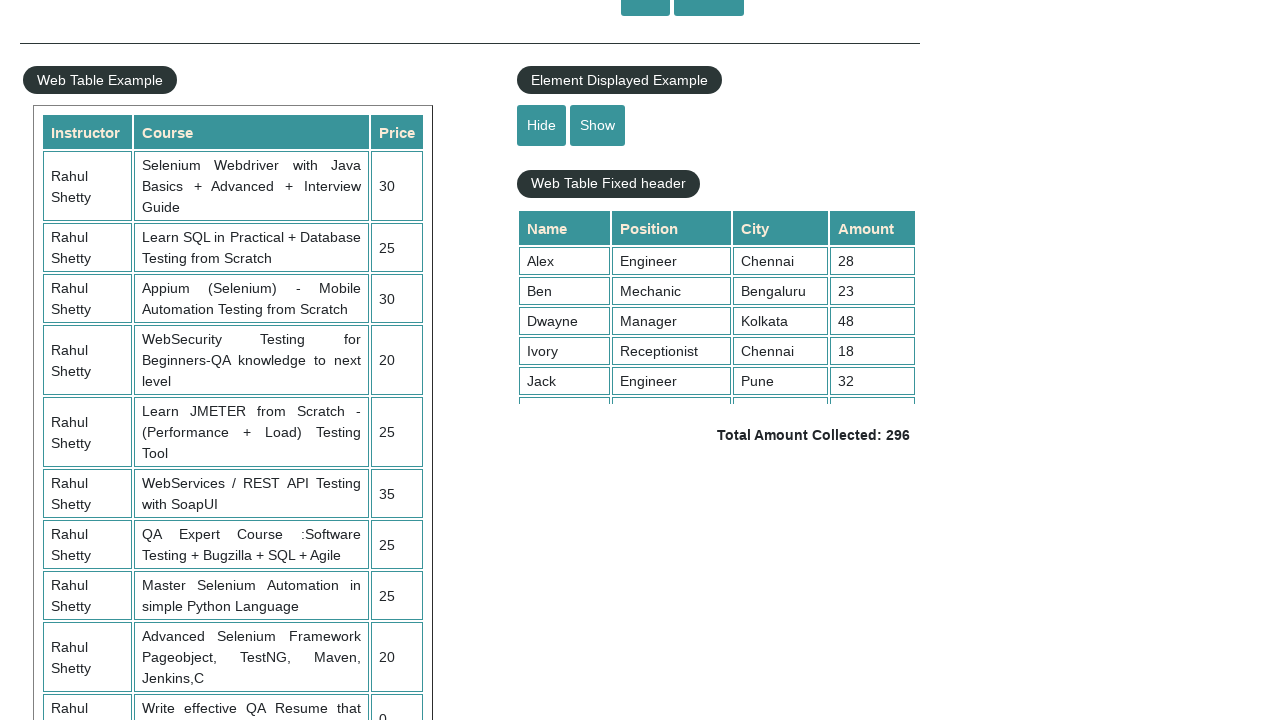

Checked text field visibility after hiding: False
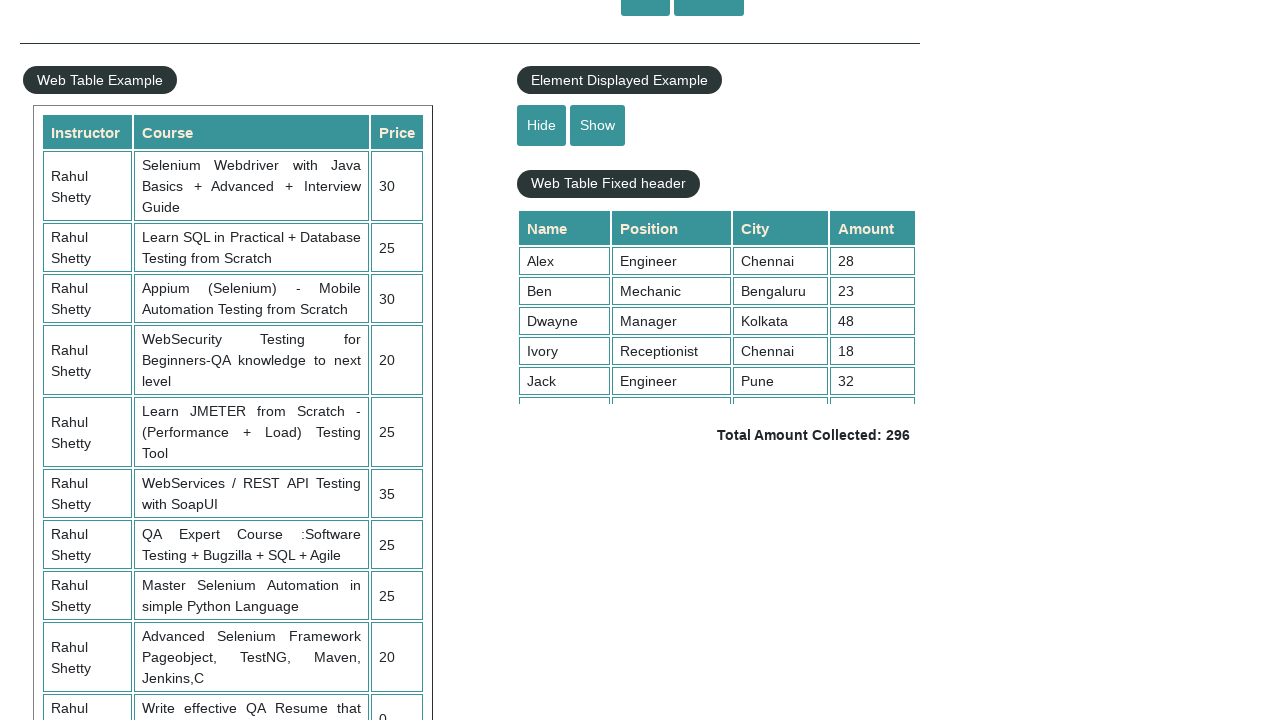

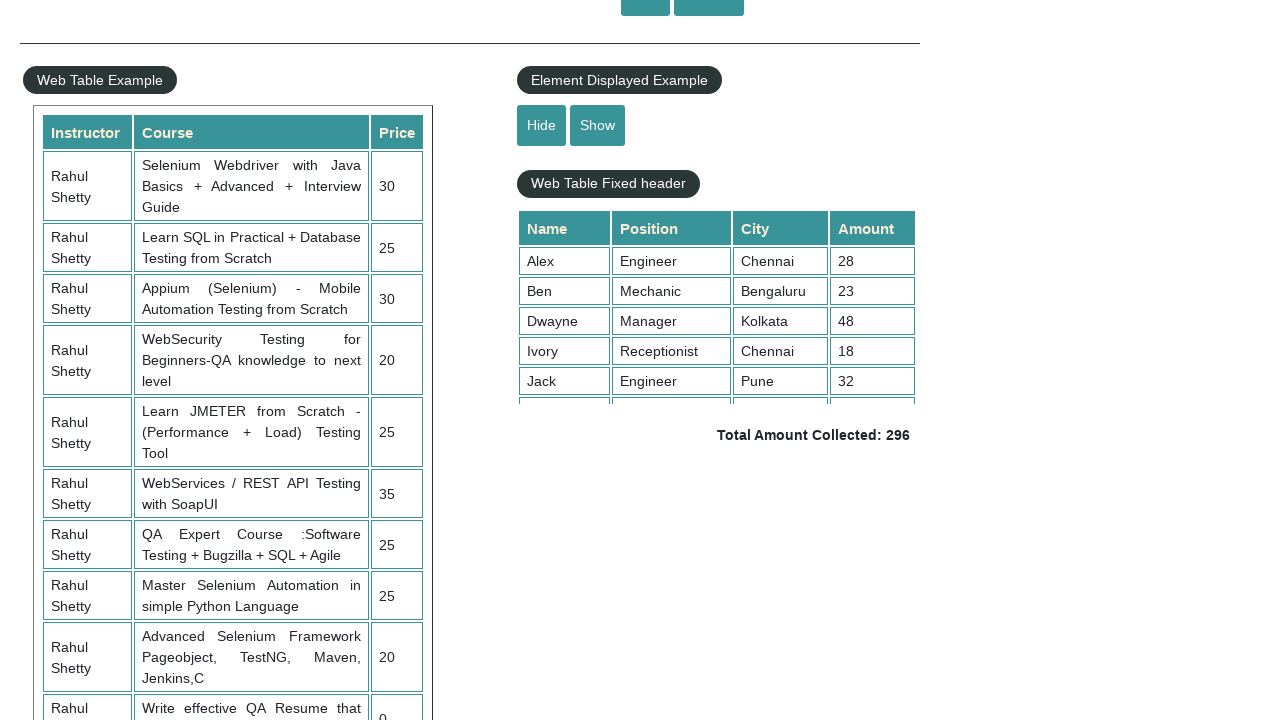